Tests an e-commerce shopping flow by searching for products, adding a specific item (Cashews) to cart, and proceeding through checkout to place an order

Starting URL: https://rahulshettyacademy.com/seleniumPractise/#/

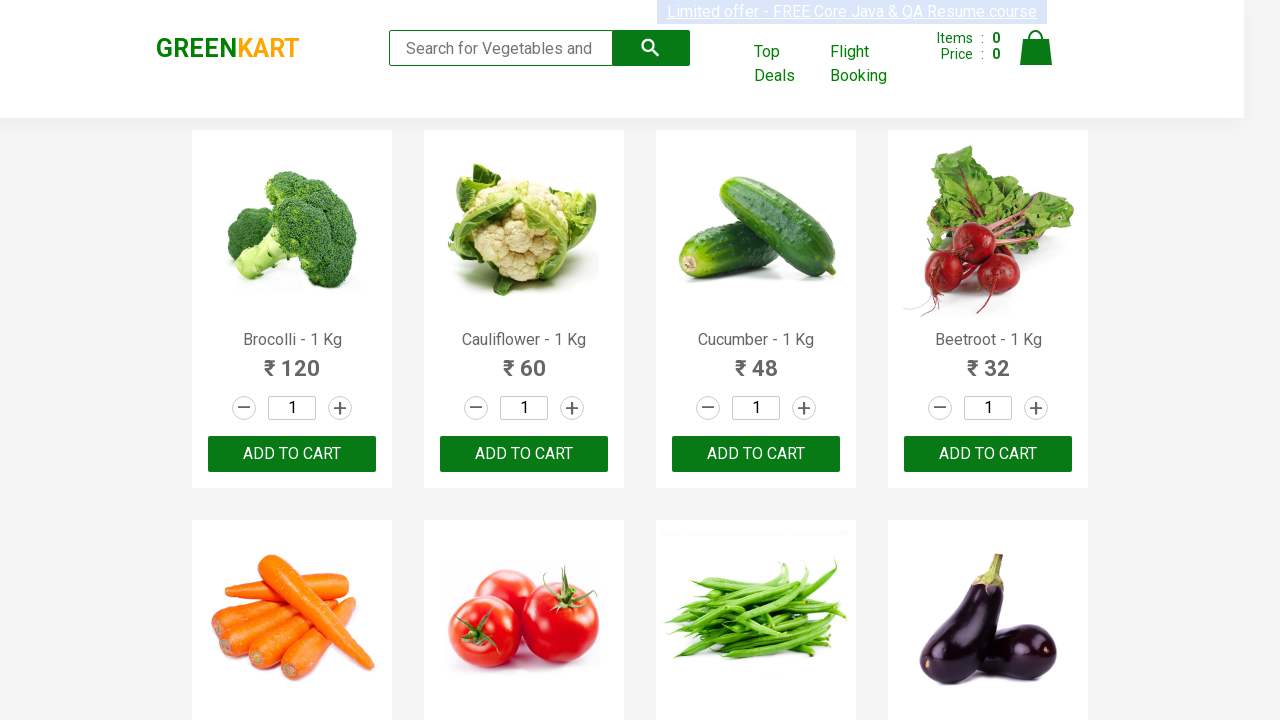

Filled search box with 'ca' to search for products on .search-keyword
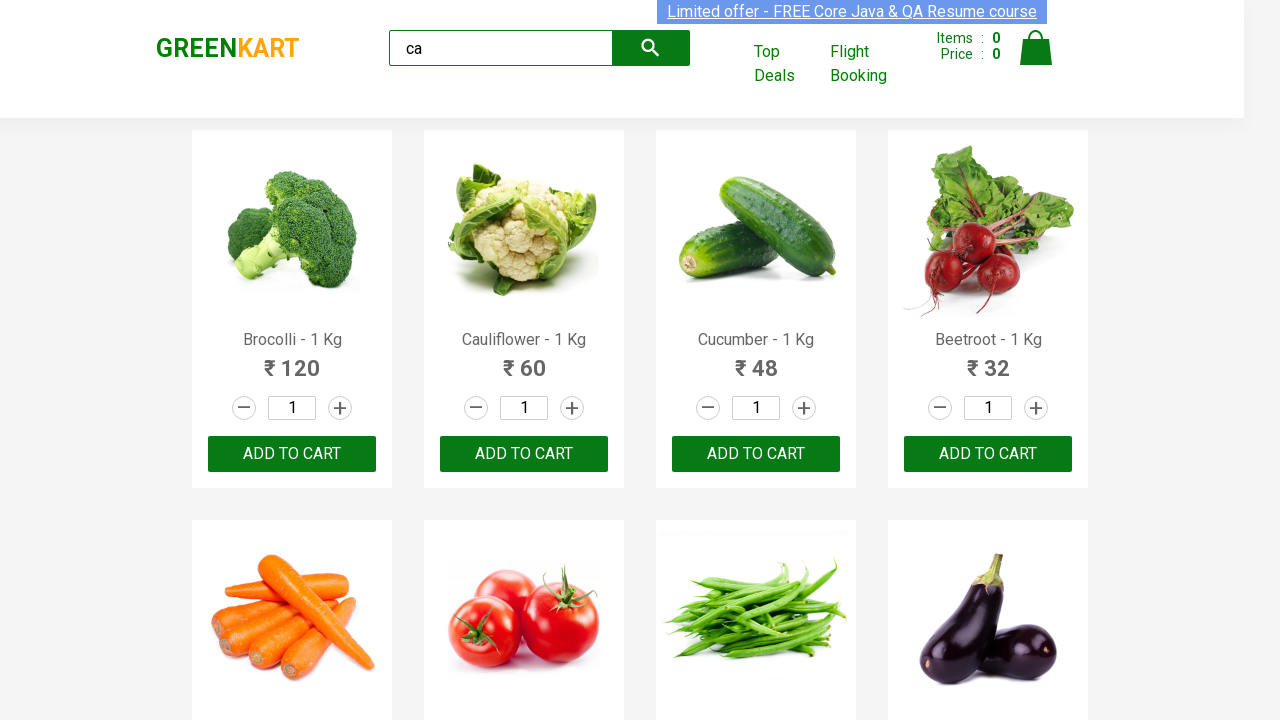

Waited for search results to load
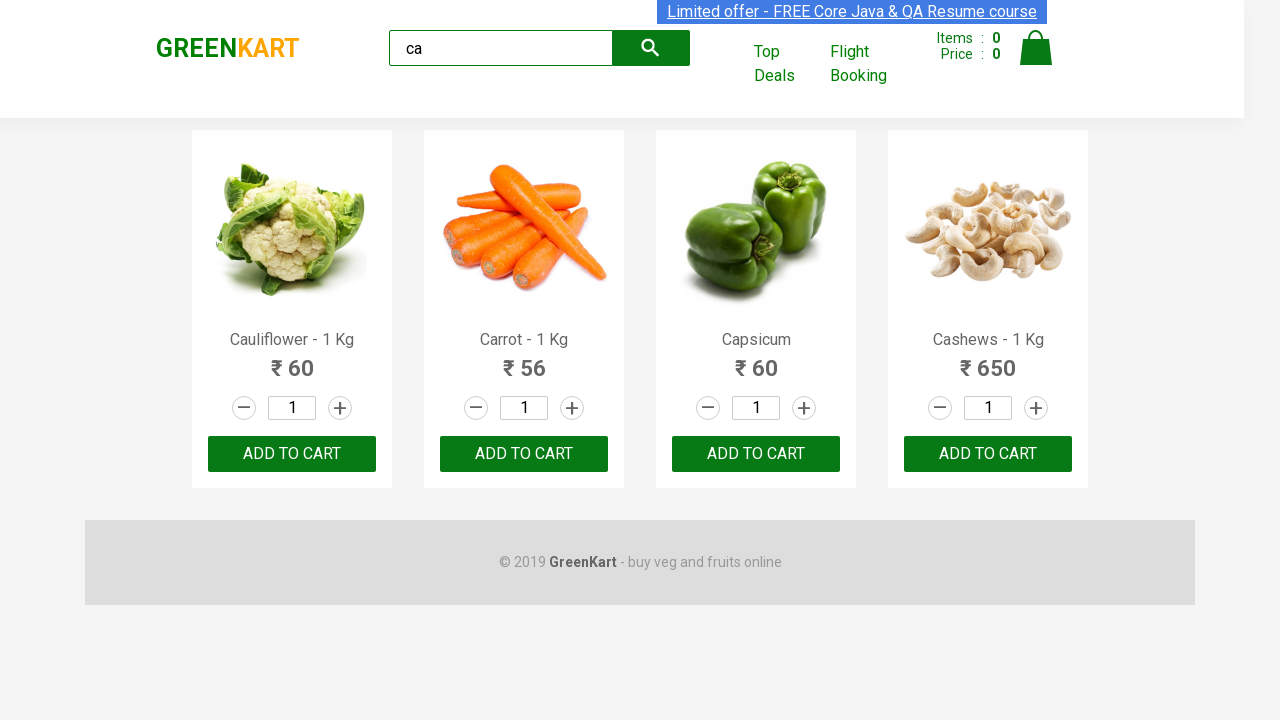

Located all product elements
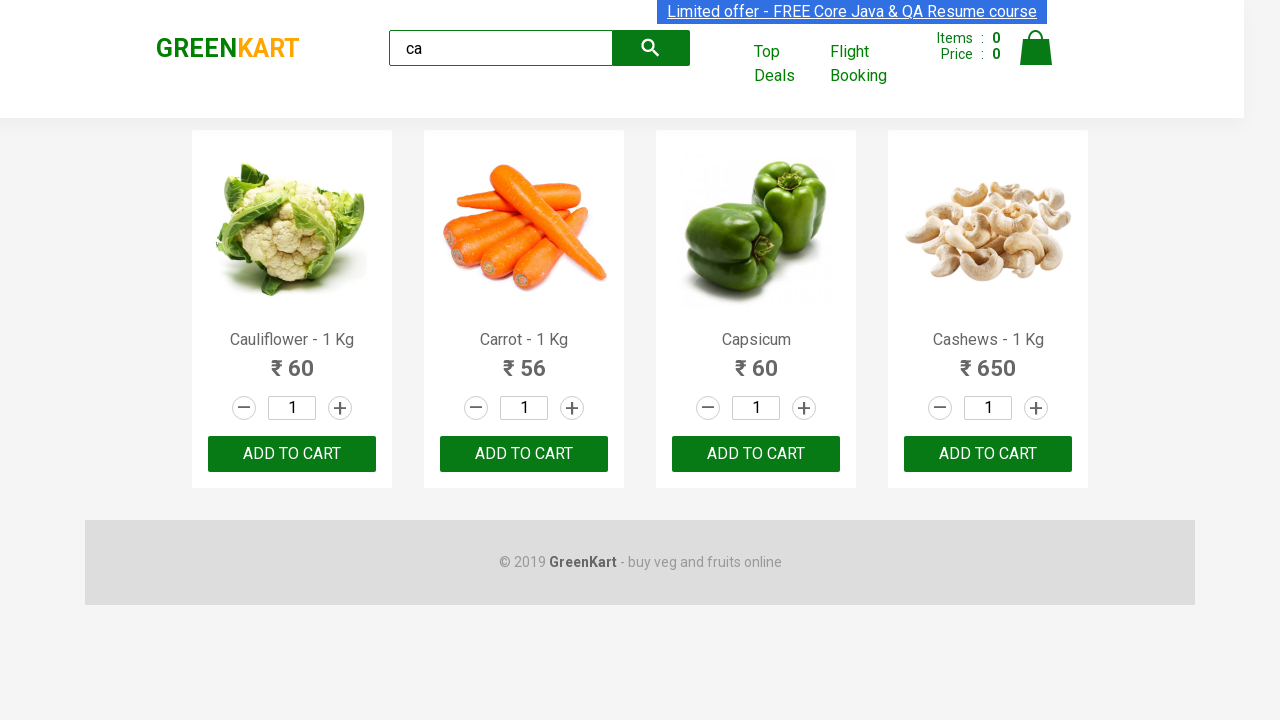

Retrieved product name: Cauliflower - 1 Kg
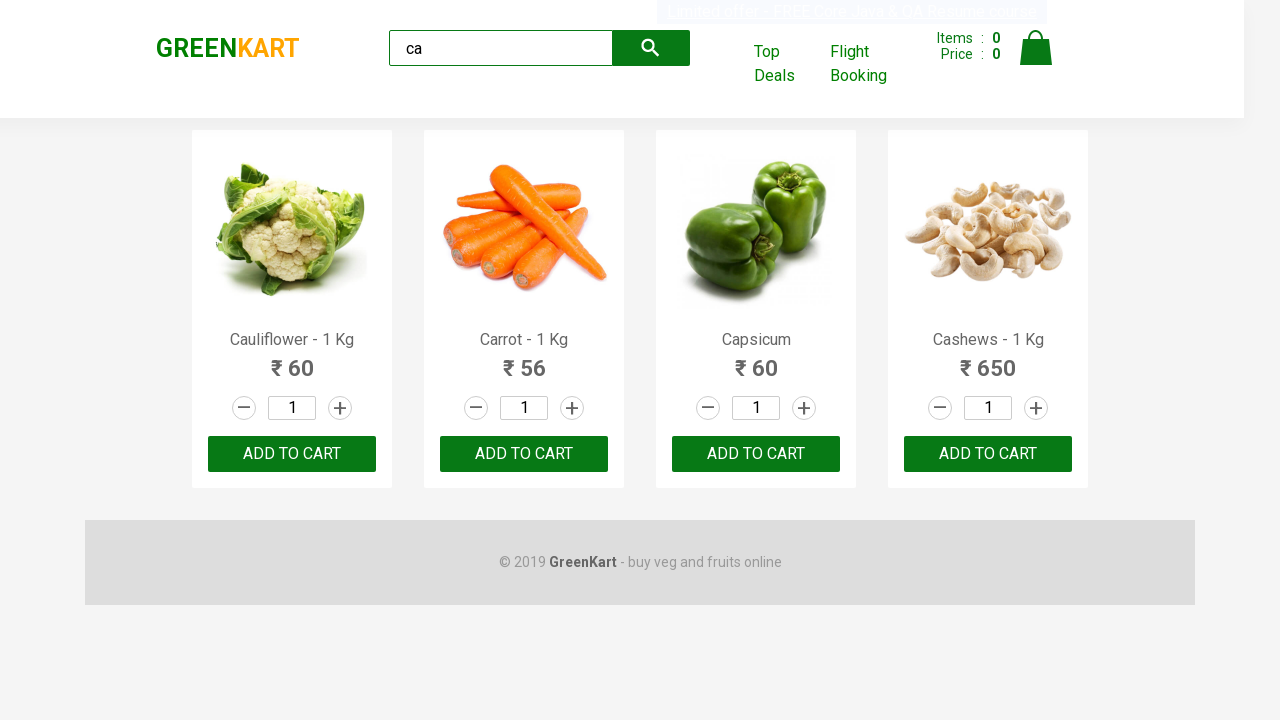

Retrieved product name: Carrot - 1 Kg
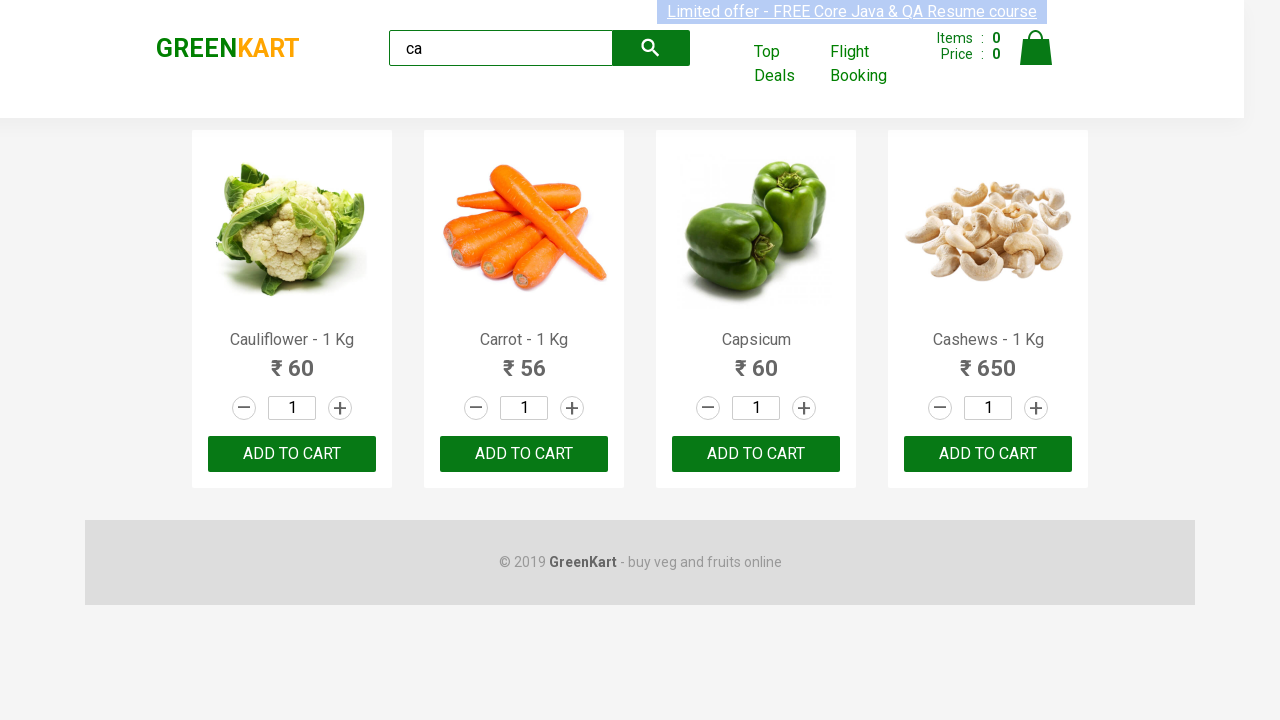

Retrieved product name: Capsicum
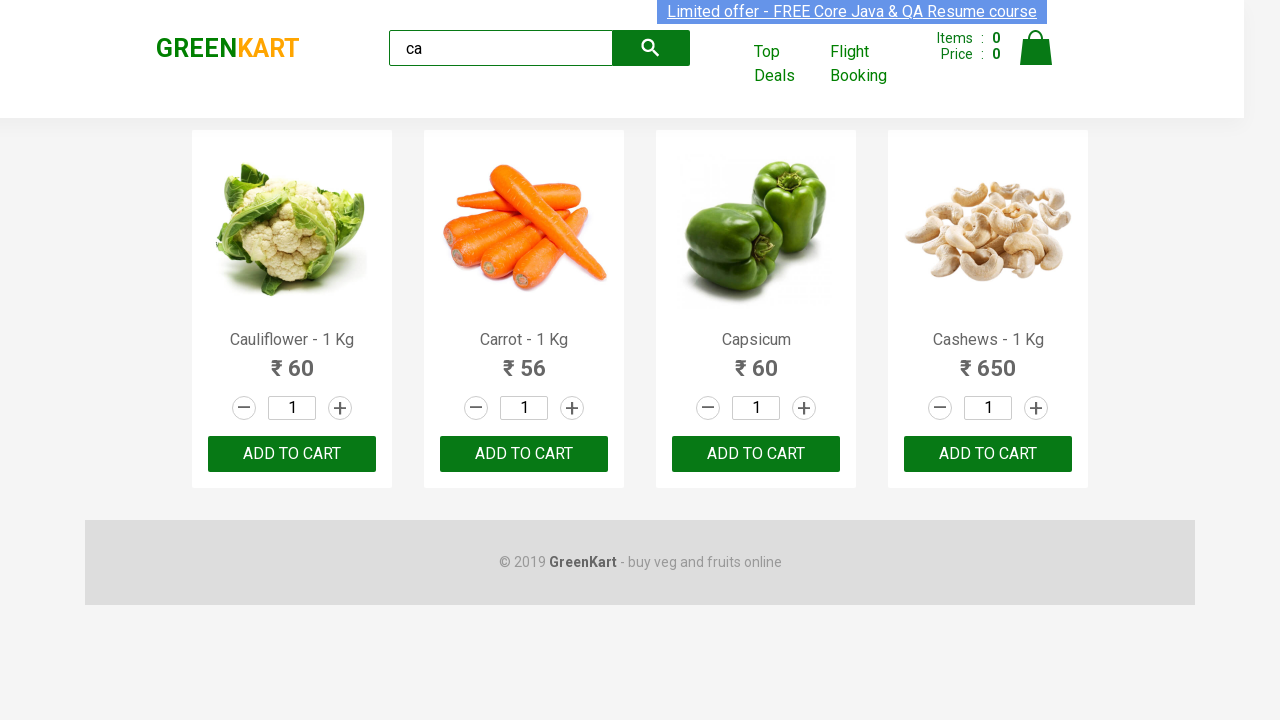

Retrieved product name: Cashews - 1 Kg
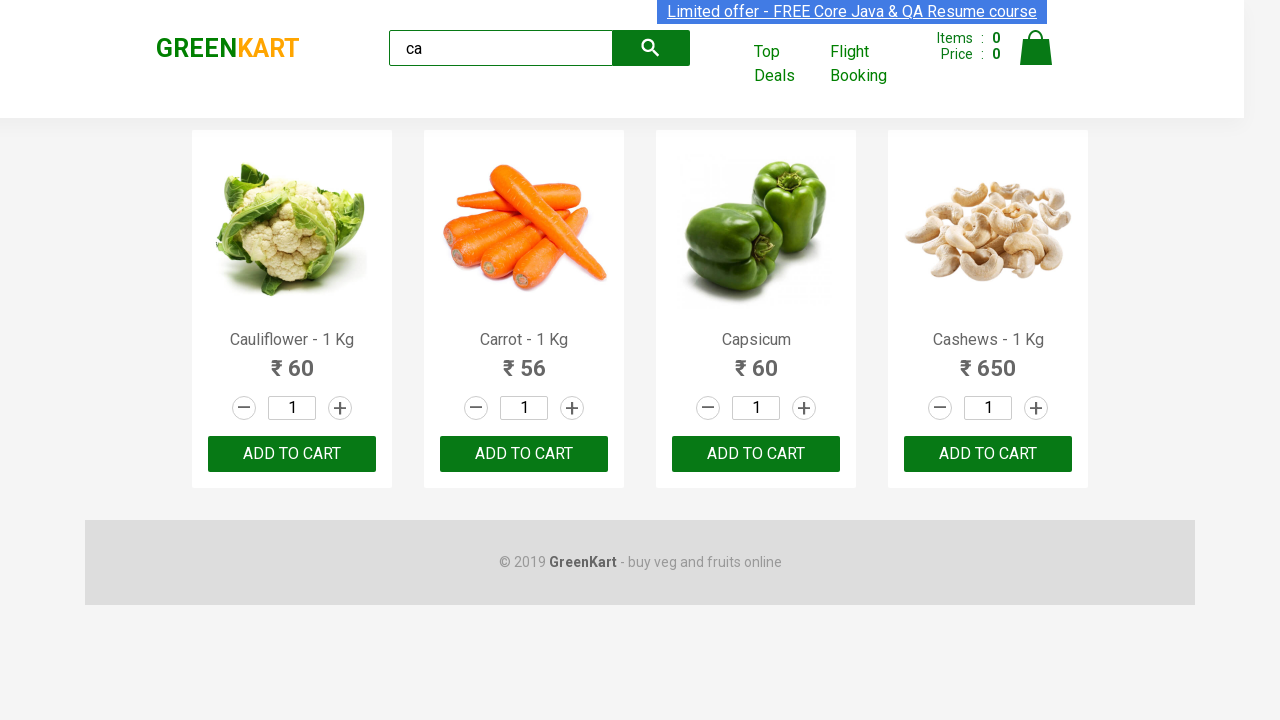

Clicked Add to Cart button for Cashews product at (988, 454) on .products .product >> nth=3 >> button
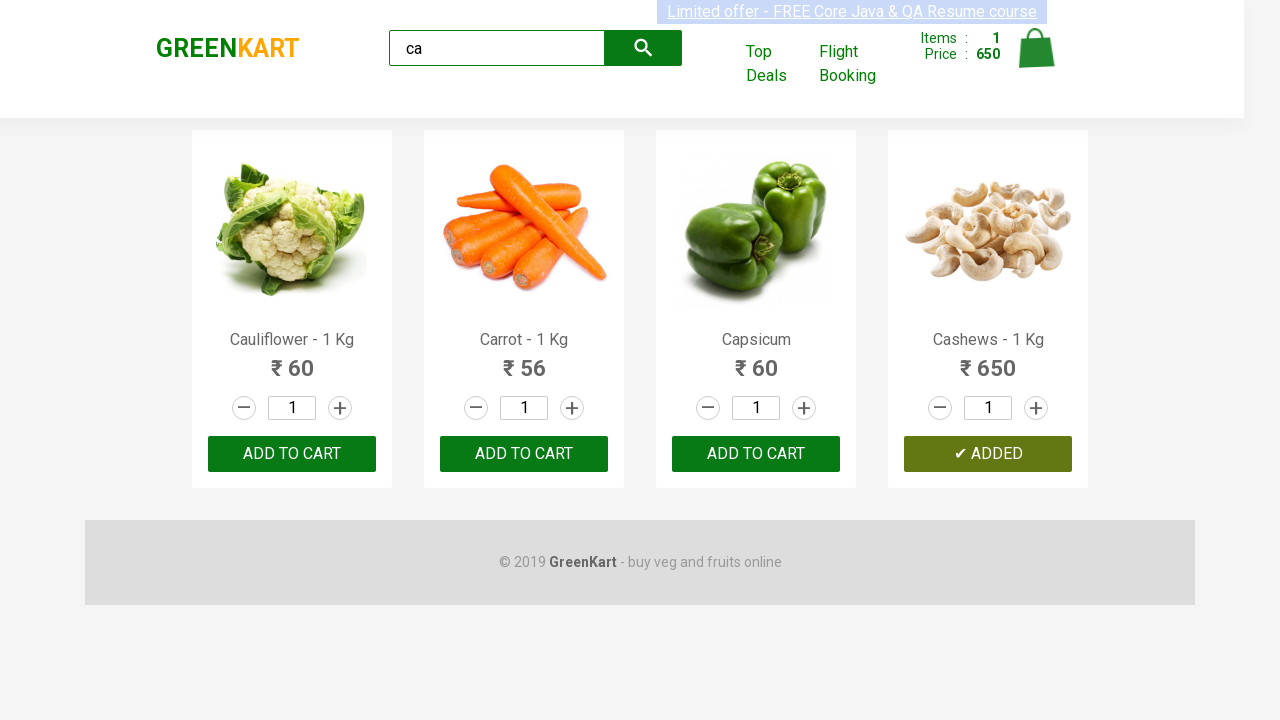

Clicked cart icon to view cart at (1036, 48) on .cart-icon > img
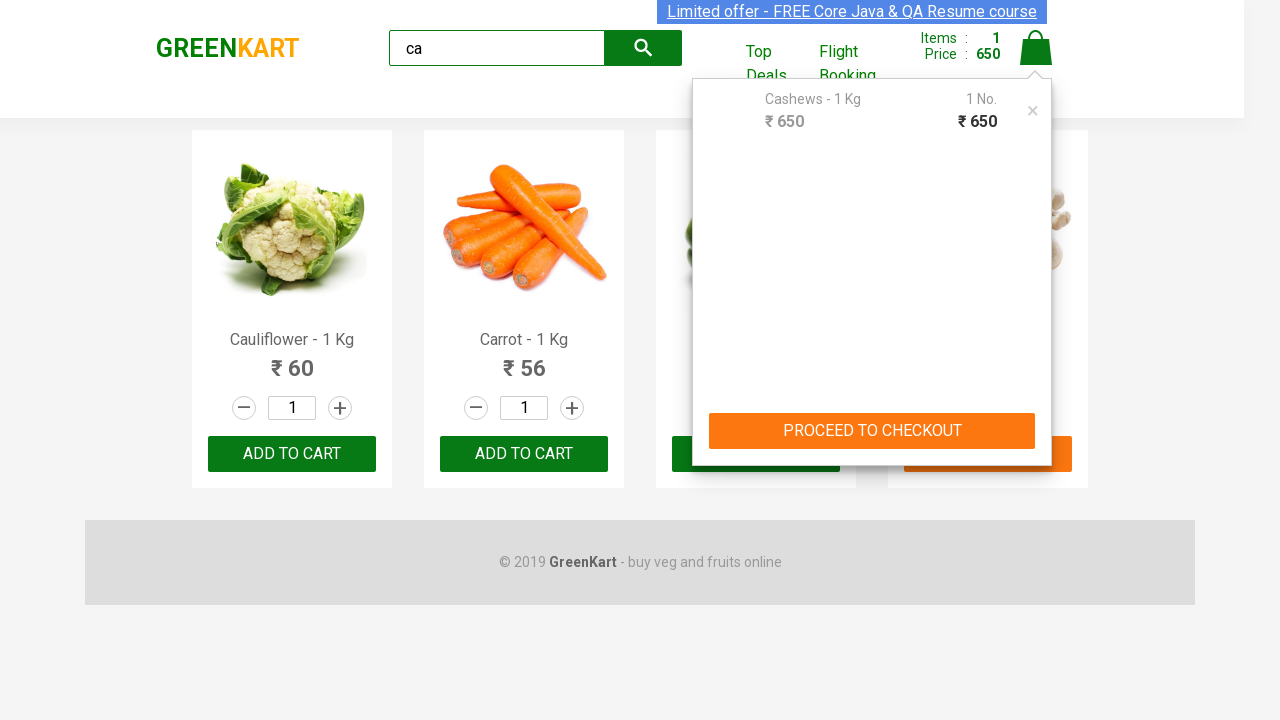

Clicked PROCEED TO CHECKOUT button at (872, 431) on text=PROCEED TO CHECKOUT
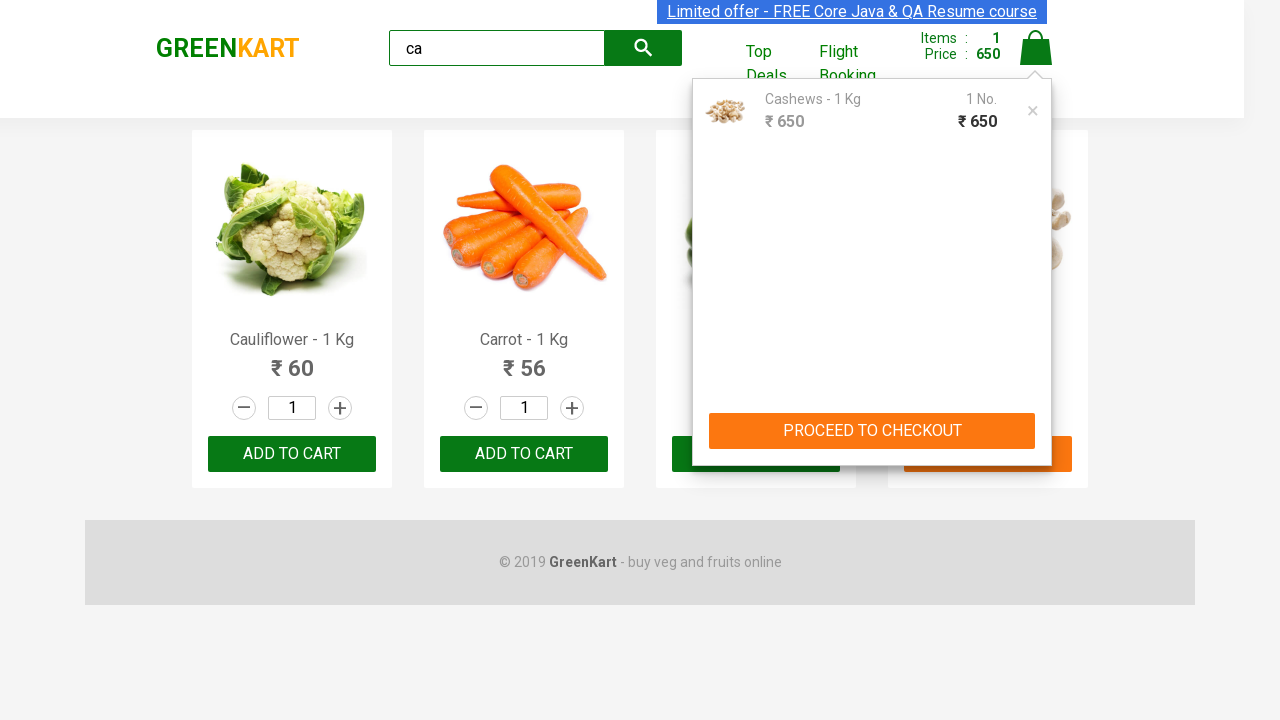

Clicked Place Order button to complete purchase at (1036, 420) on text=Place Order
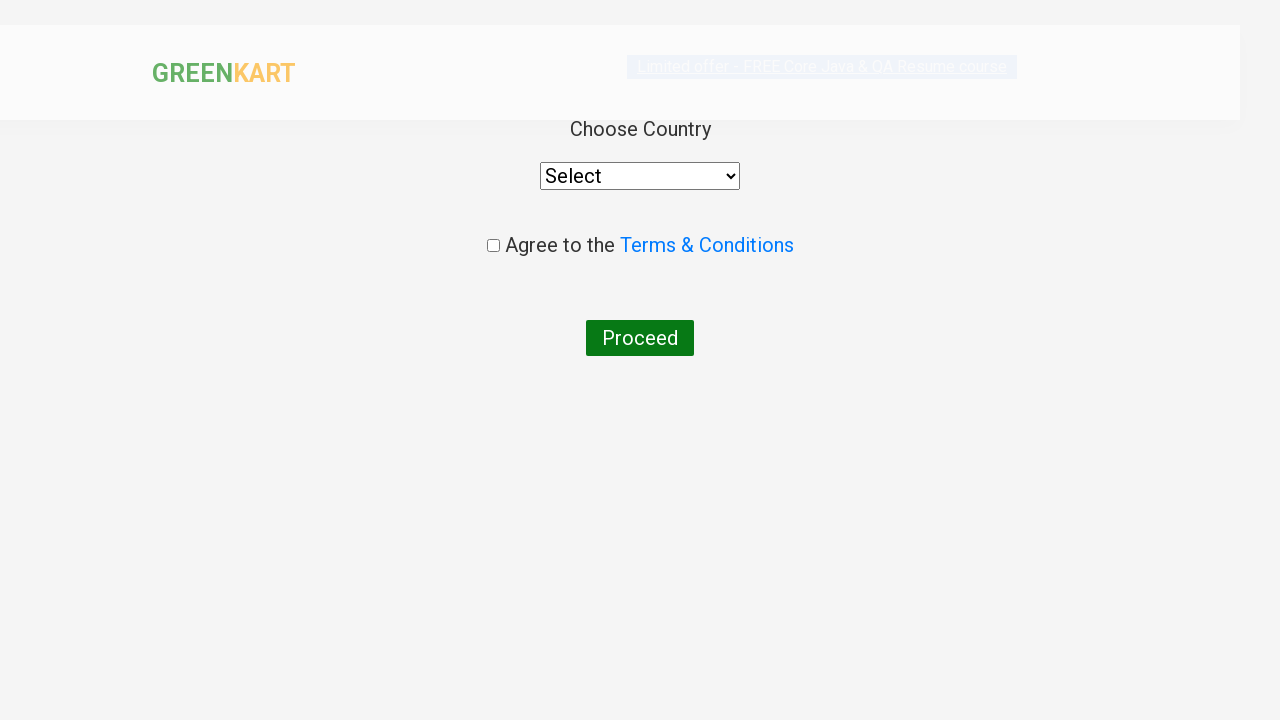

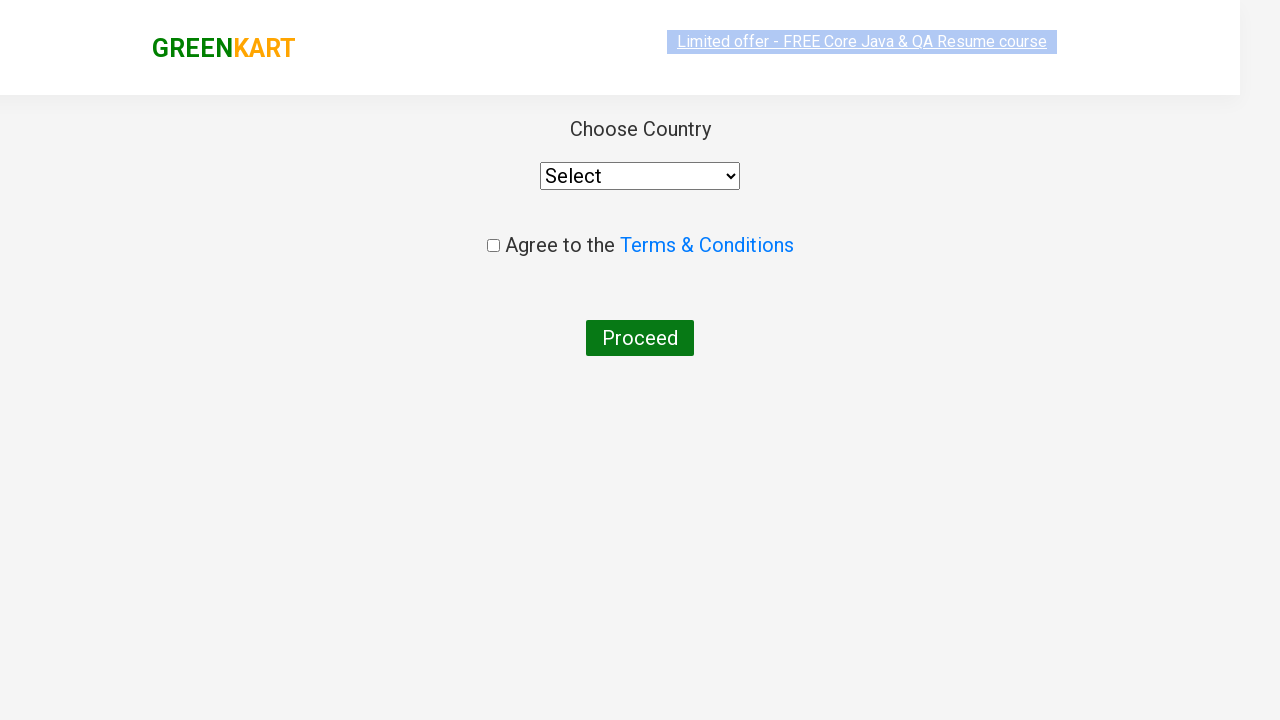